Tests JavaScript alert handling by clicking a button that triggers an alert popup, then accepting (clicking OK on) the alert dialog.

Starting URL: http://www.tizag.com/javascriptT/javascriptalert.php

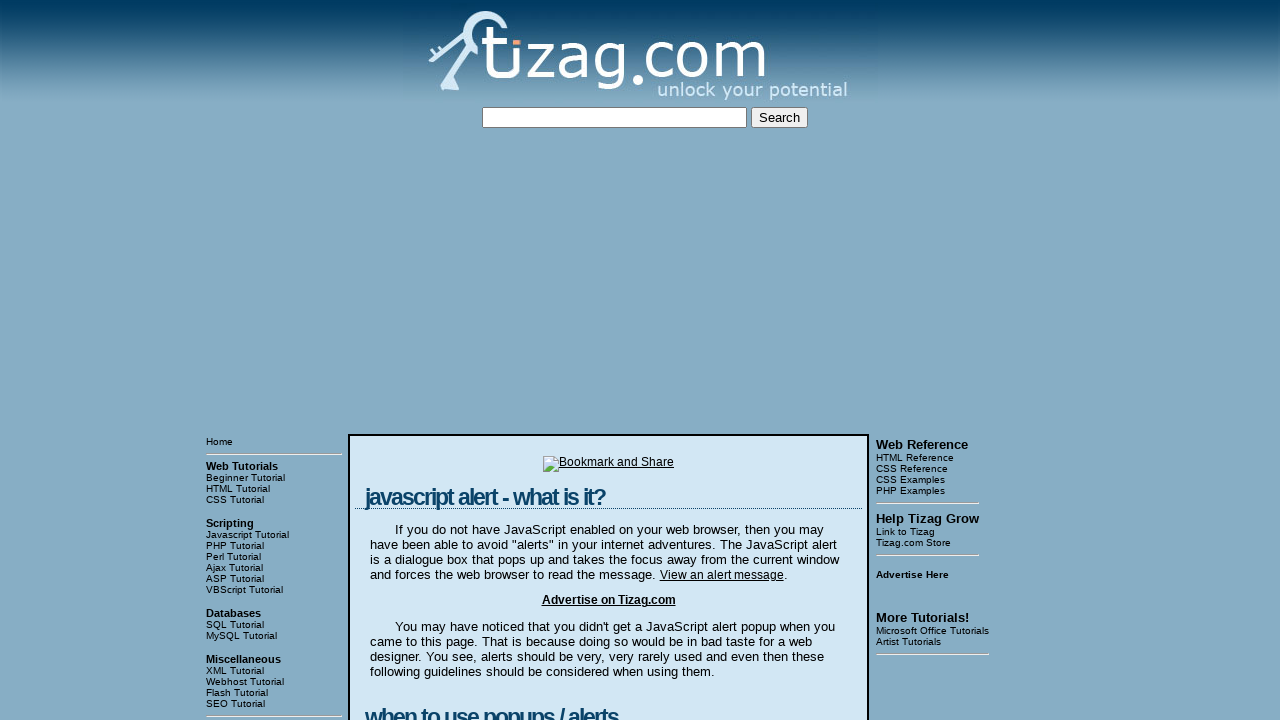

Set up dialog handler to automatically accept alerts
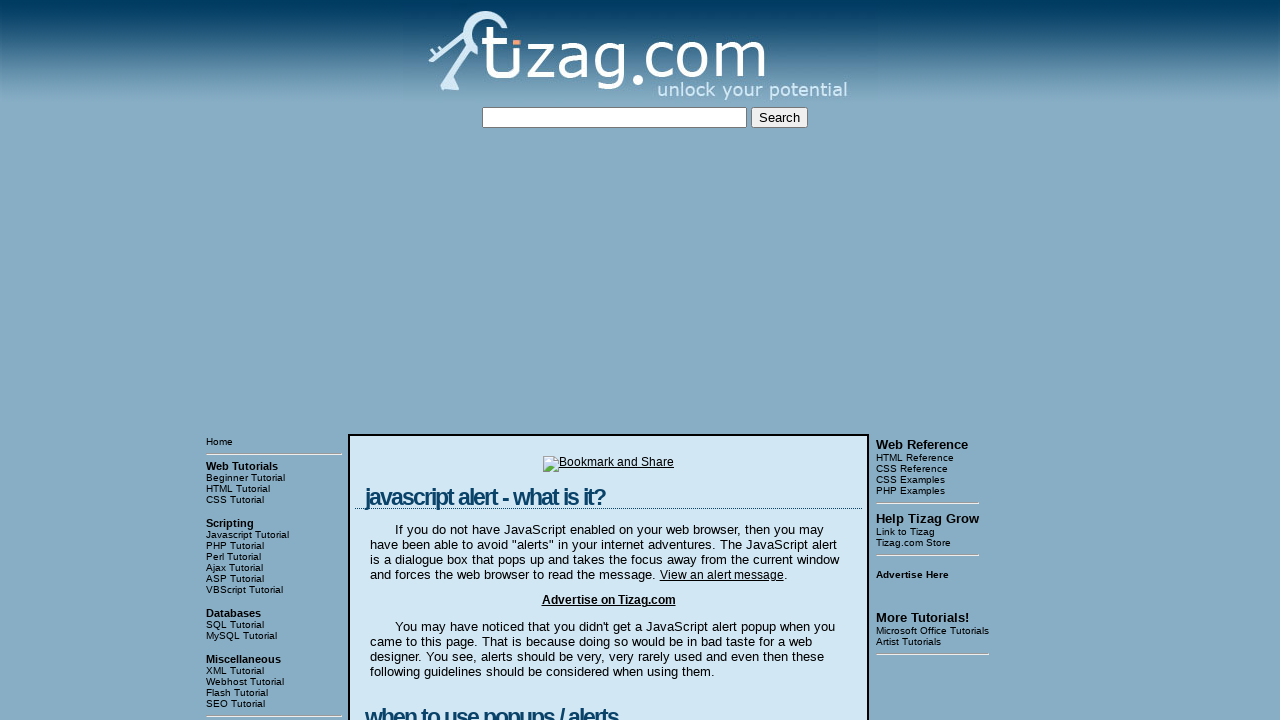

Clicked button to trigger JavaScript alert at (428, 361) on xpath=//body/table[3]/tbody/tr[1]/td[2]/table/tbody/tr/td/div[4]/form/input
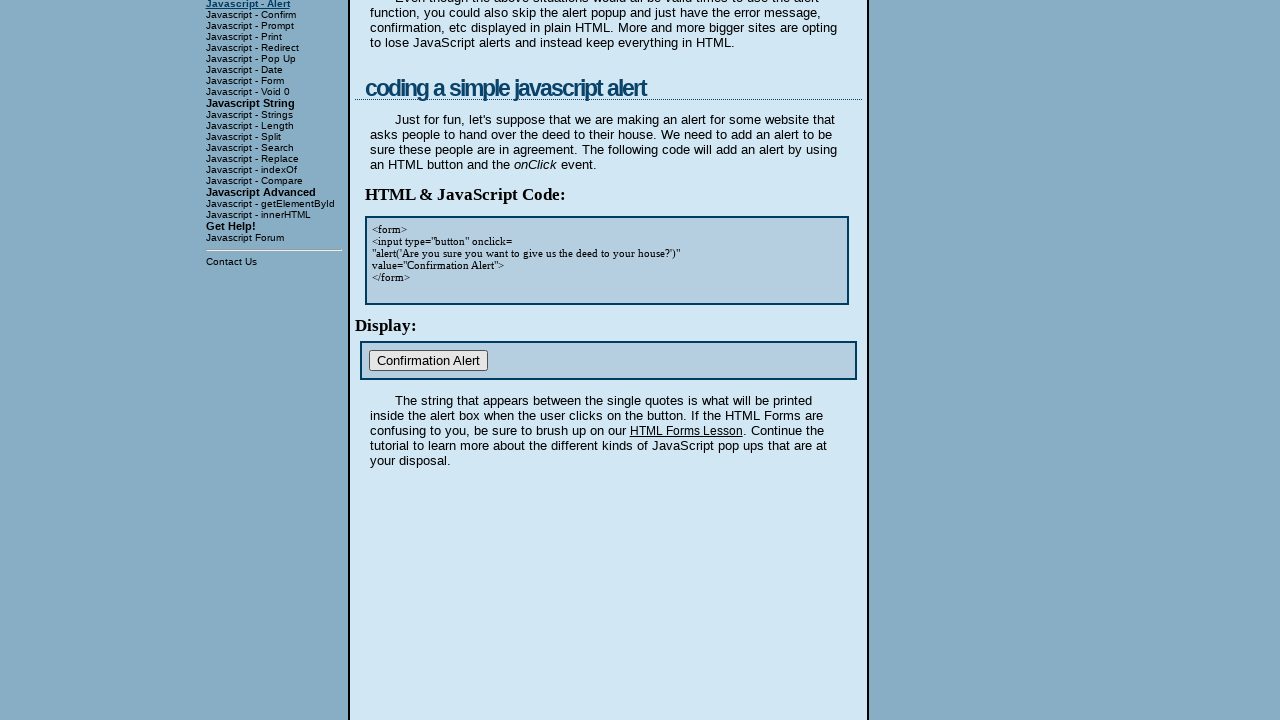

Waited for alert dialog to be handled
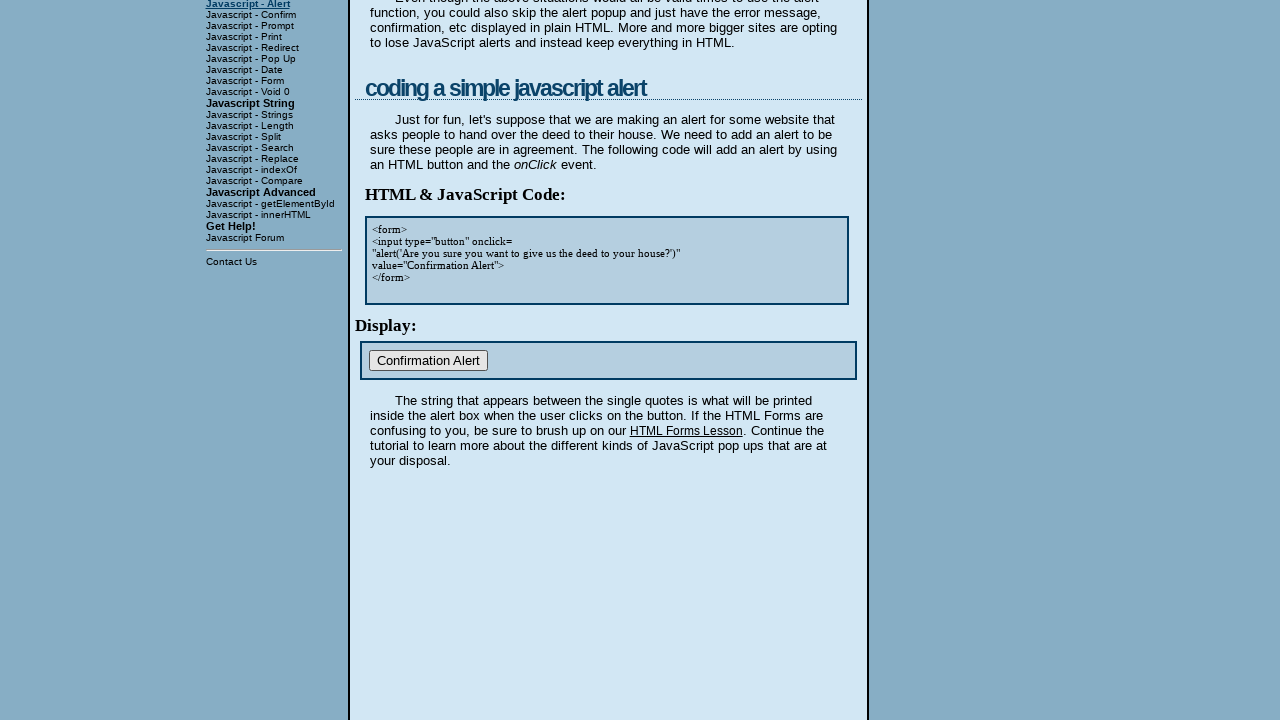

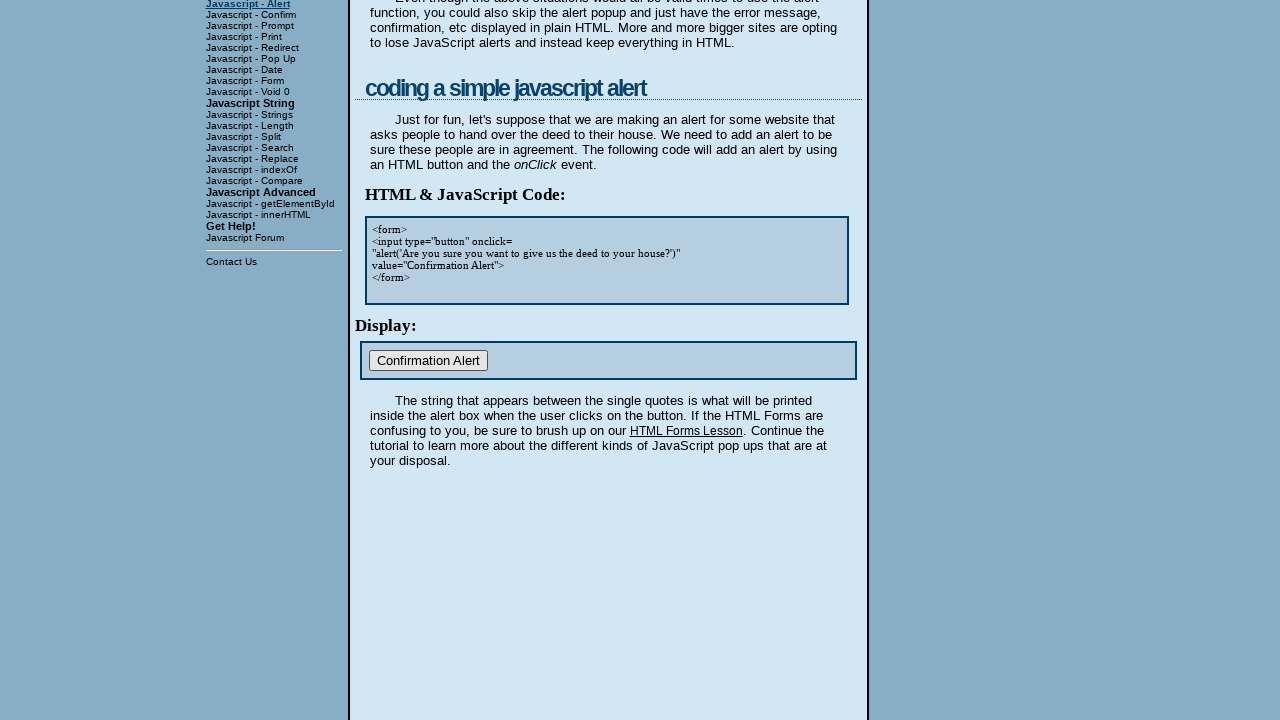